Tests submitting a form with HTML escaped special characters in the comments field

Starting URL: http://www.eviltester.com/selenium/basic_html_form.html

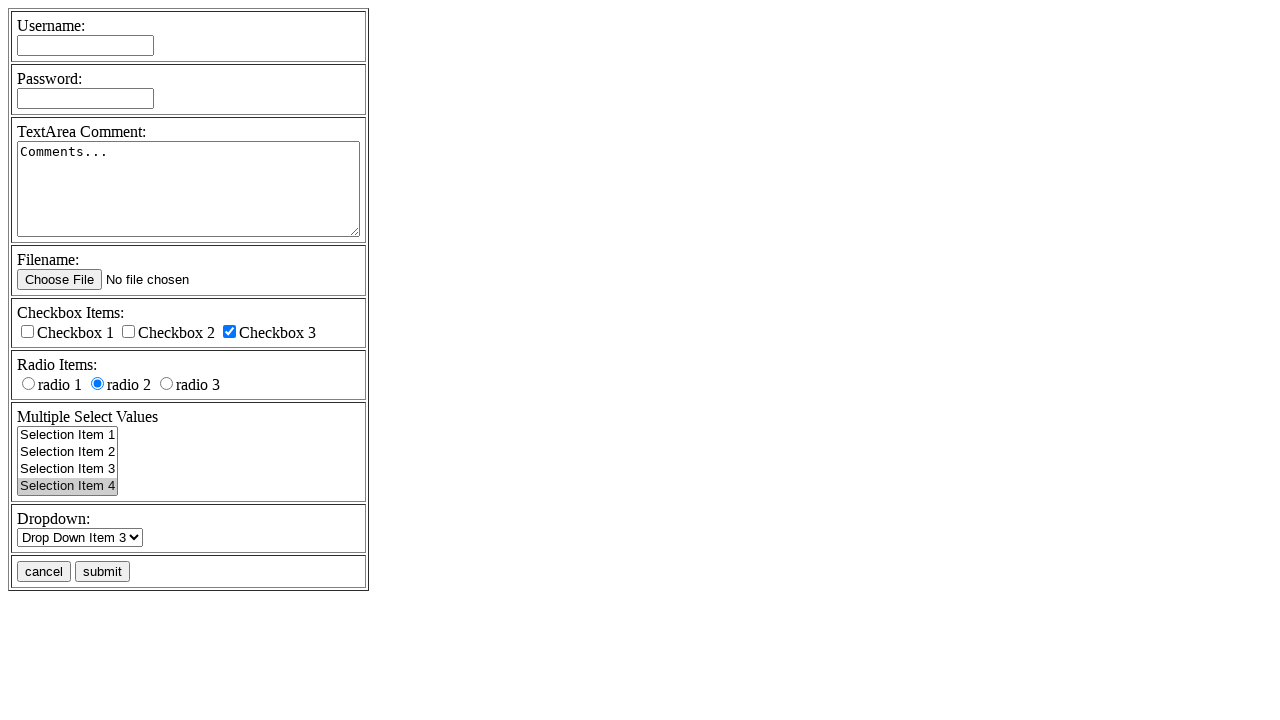

Filled comments field with HTML escaped special characters including backslash, tab, quotes, and pound sign on textarea[name='comments']
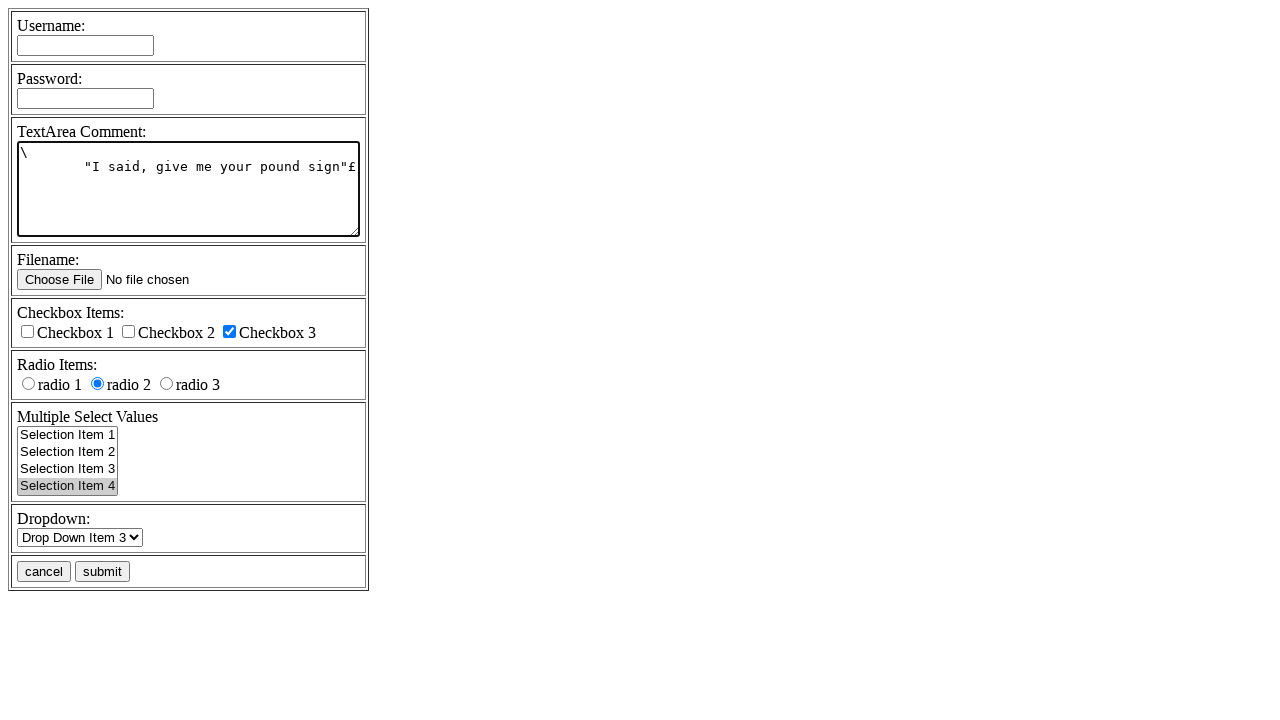

Clicked submit button to submit the form at (102, 572) on input[name='submitbutton'][value='submit']
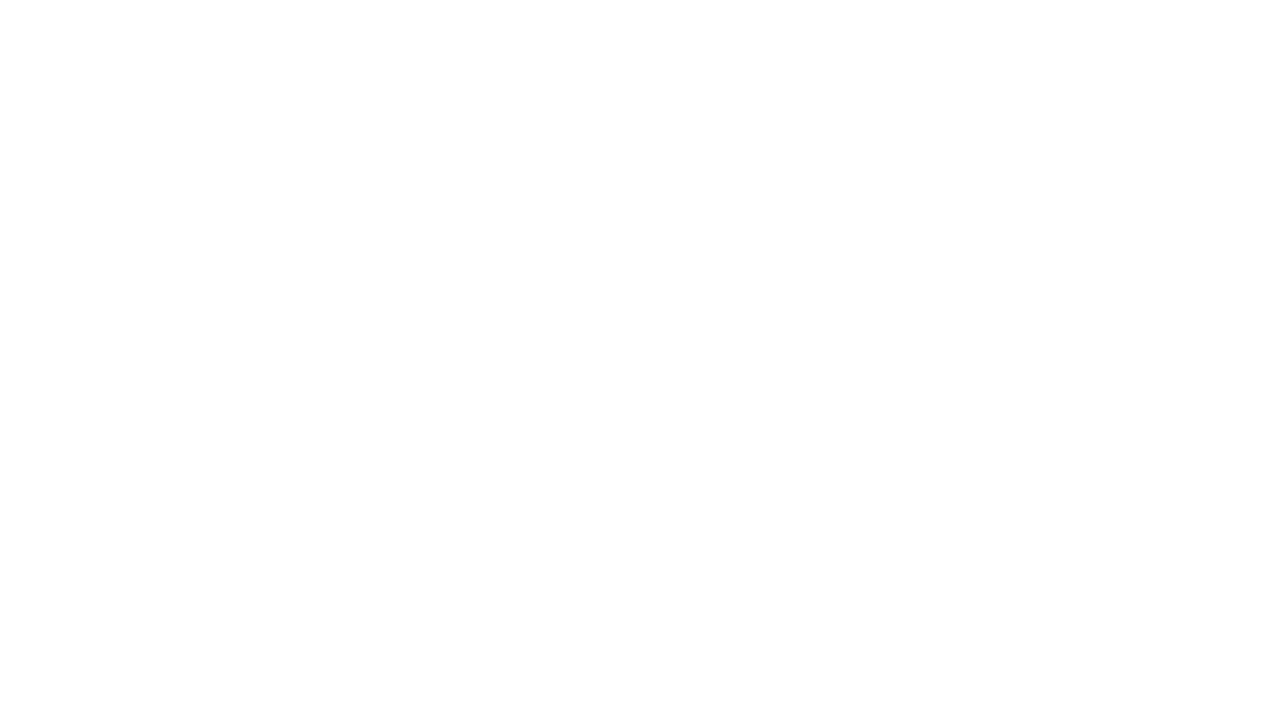

Form submission completed and page loaded
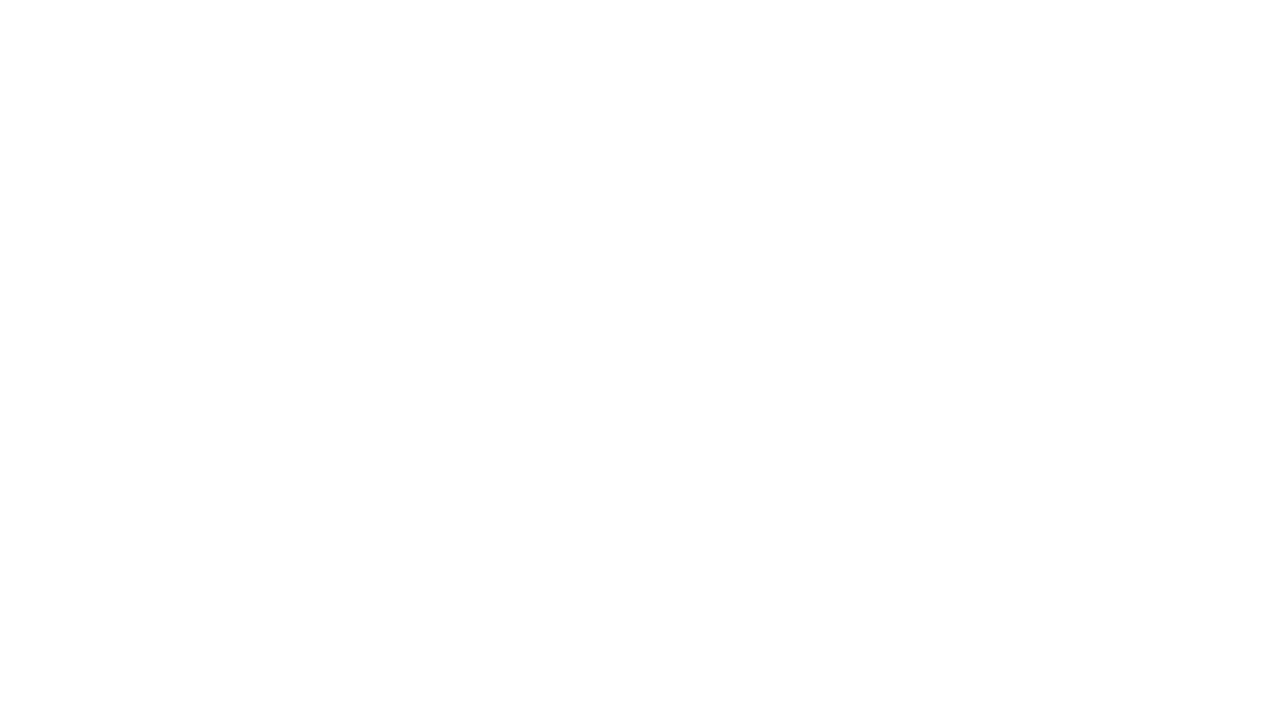

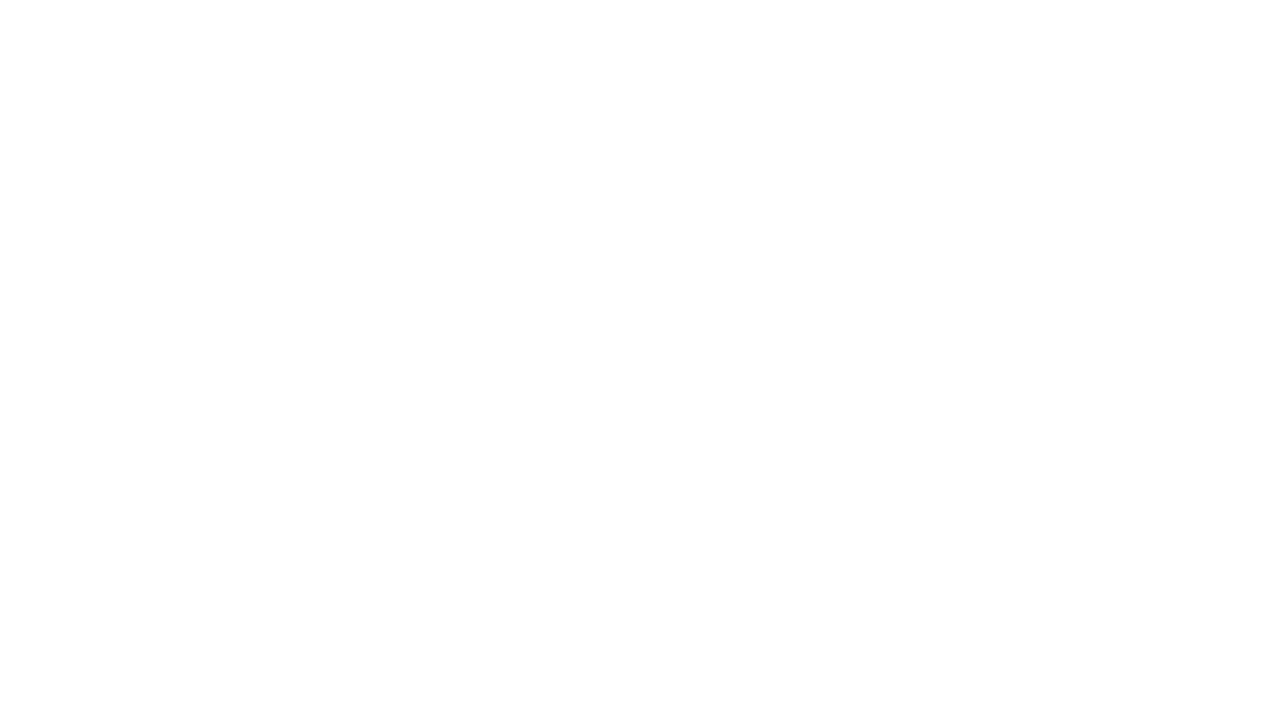